Tests the search and add-to-cart functionality on a vegetable/fruit shopping site by searching for items and adding Carrot to the cart

Starting URL: https://rahulshettyacademy.com/seleniumPractise/#/

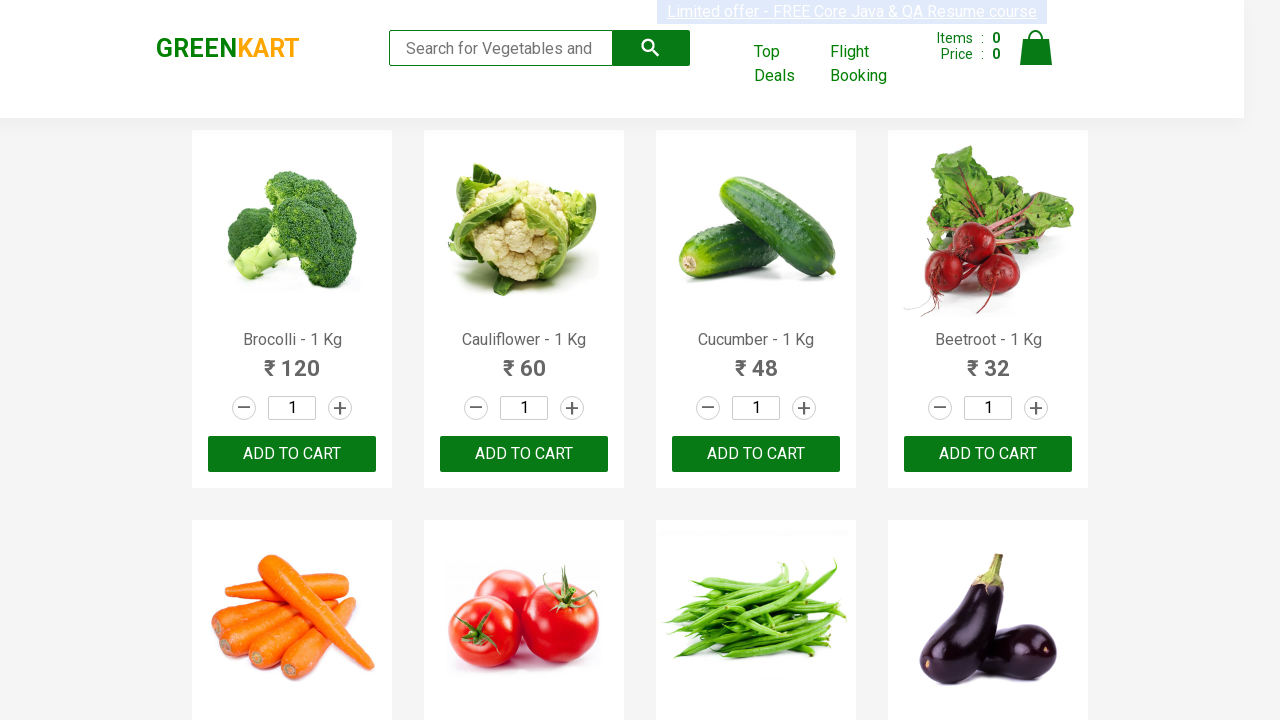

Filled search box with 'ci' on input[placeholder='Search for Vegetables and Fruits']
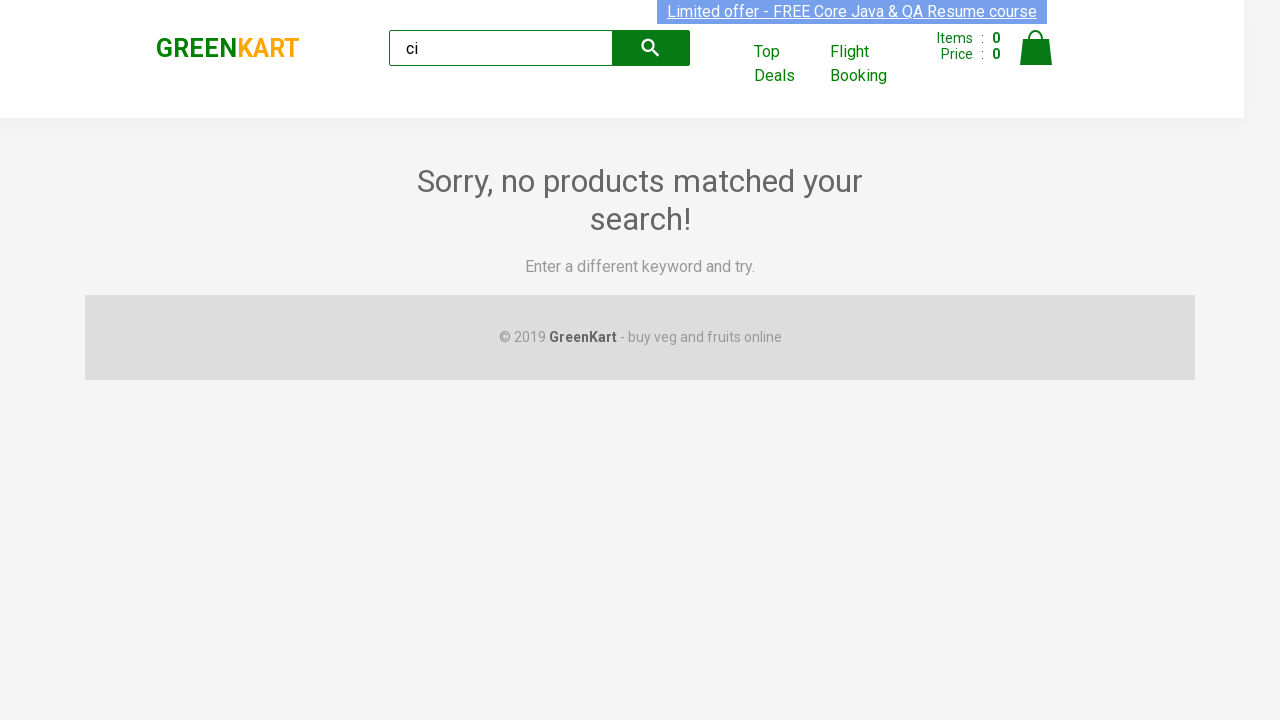

Cleared search box and entered 'ca' to search for Carrot on input[placeholder='Search for Vegetables and Fruits']
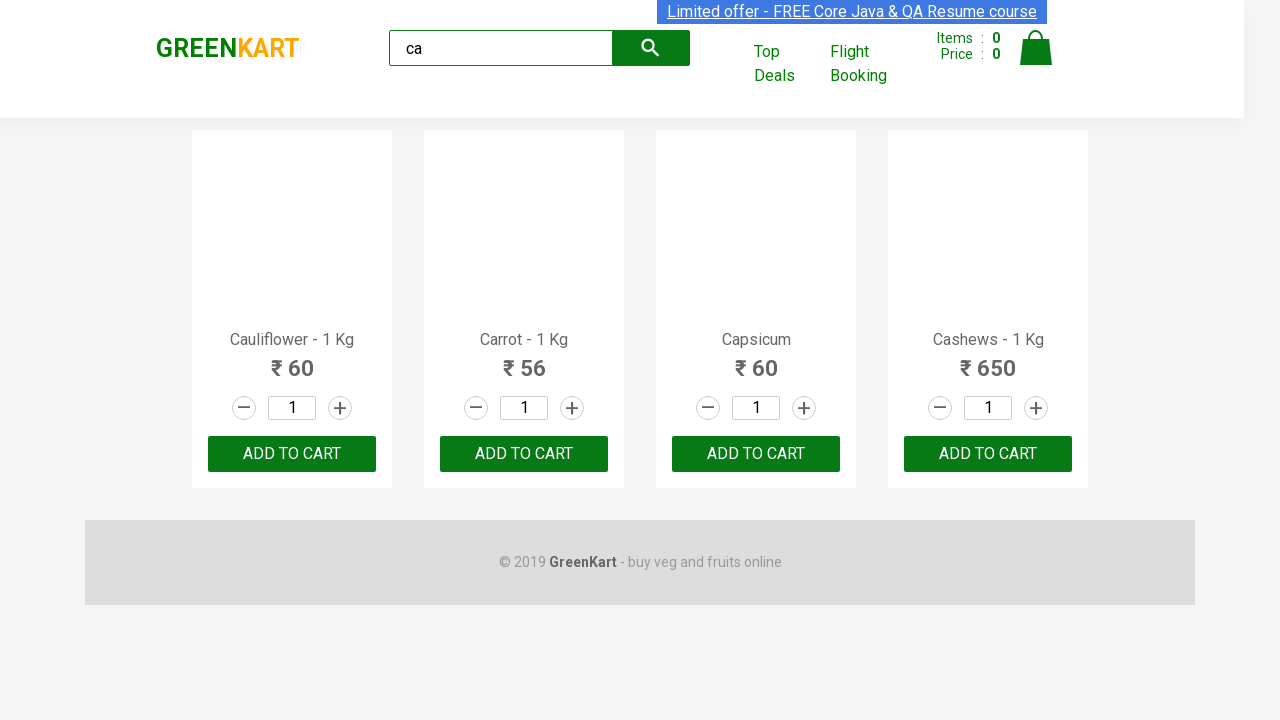

Waited for products to load
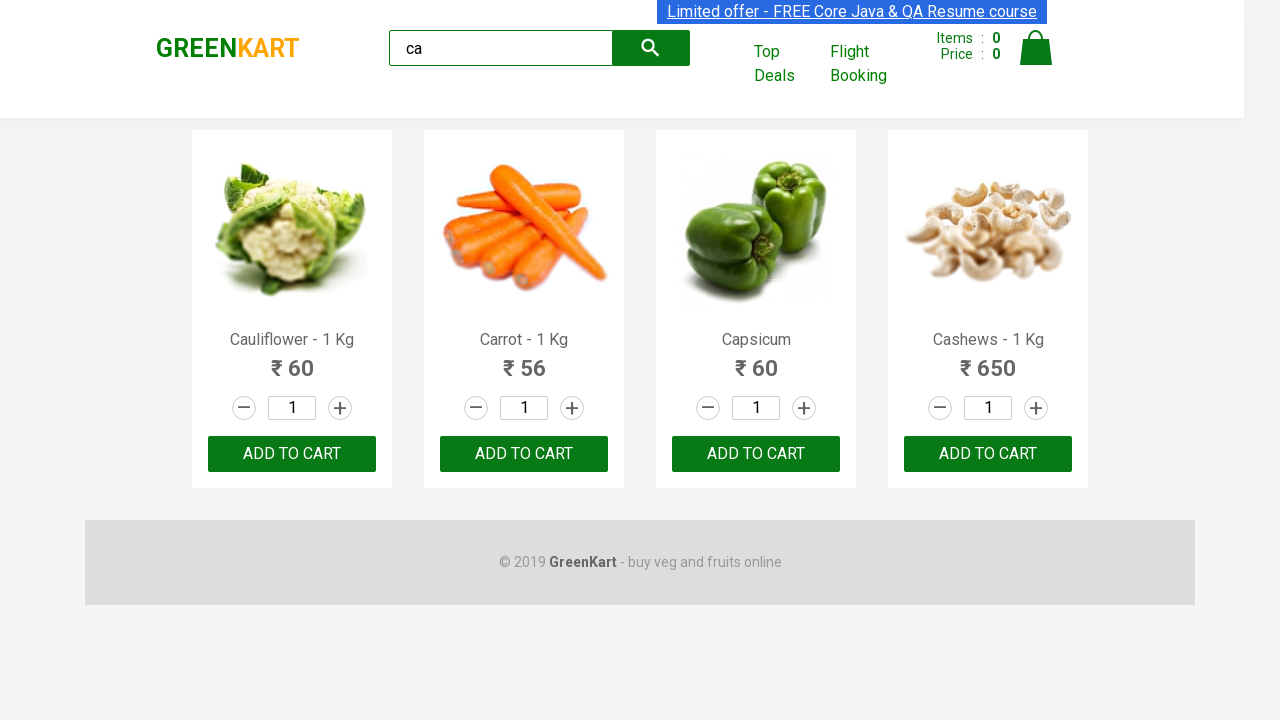

Retrieved list of all products
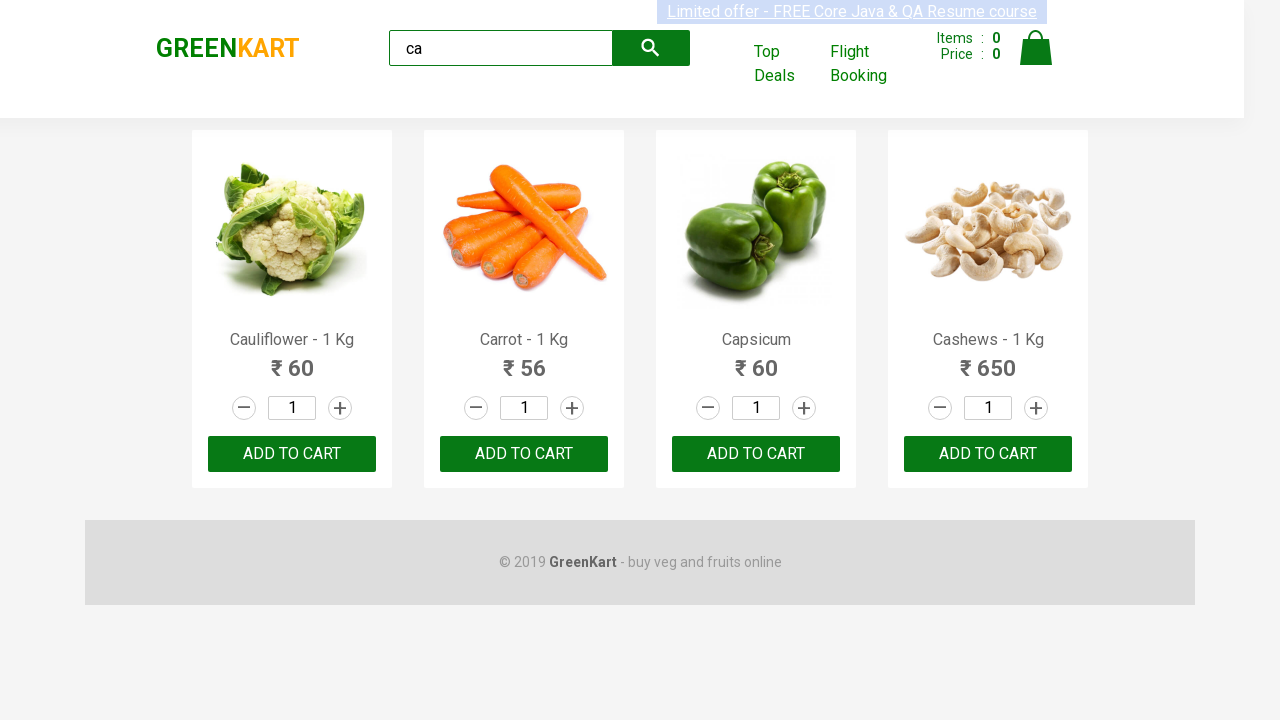

Found Carrot product and clicked Add to Cart button at (524, 454) on .products .product >> nth=1 >> button
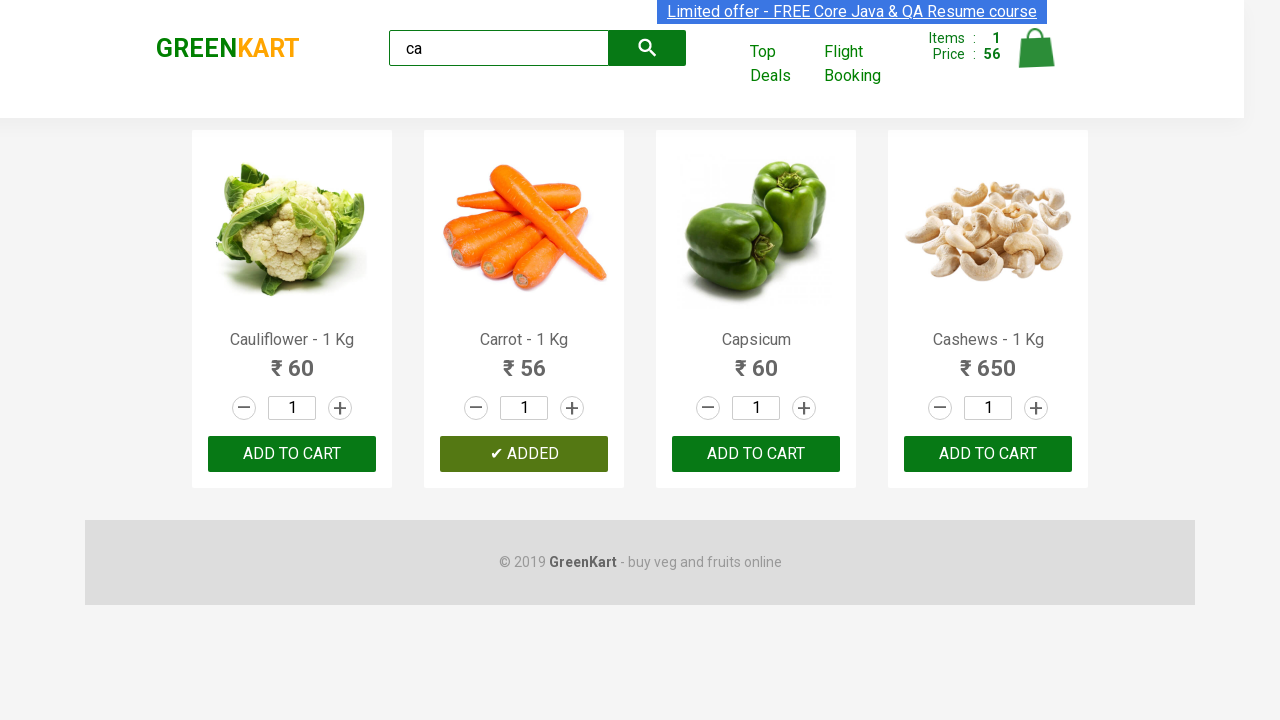

Brand logo is visible - verification complete
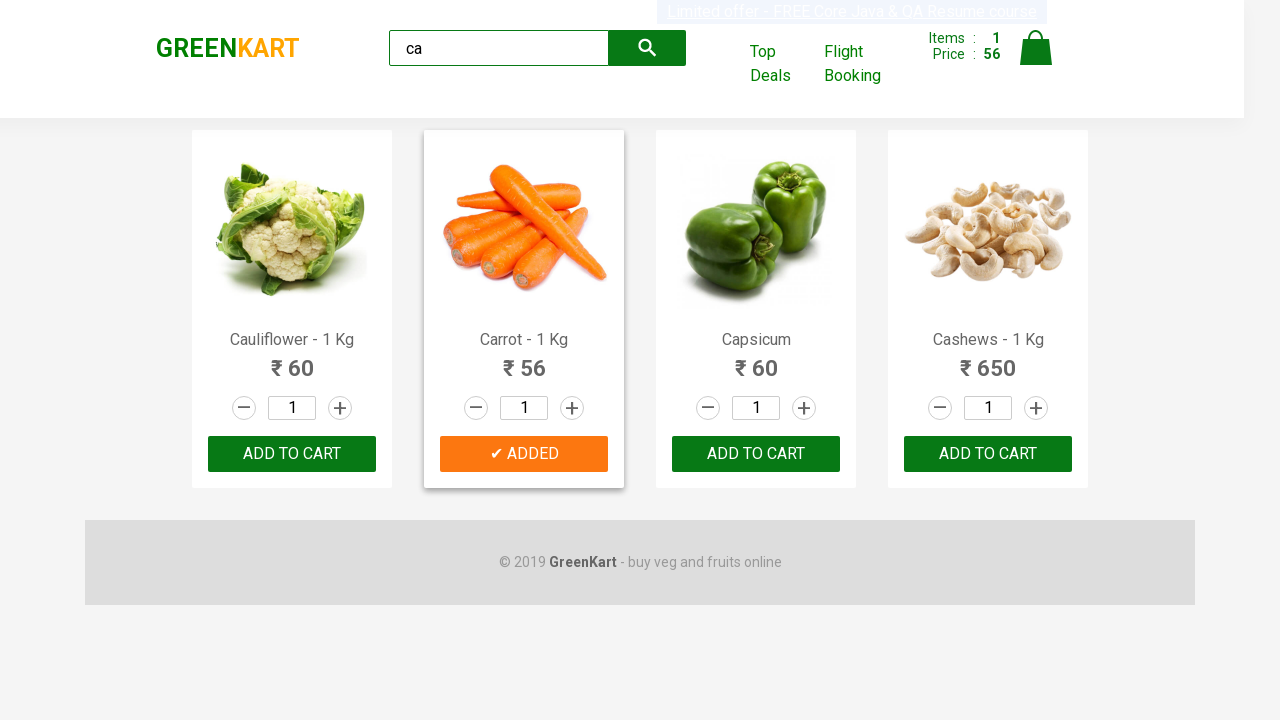

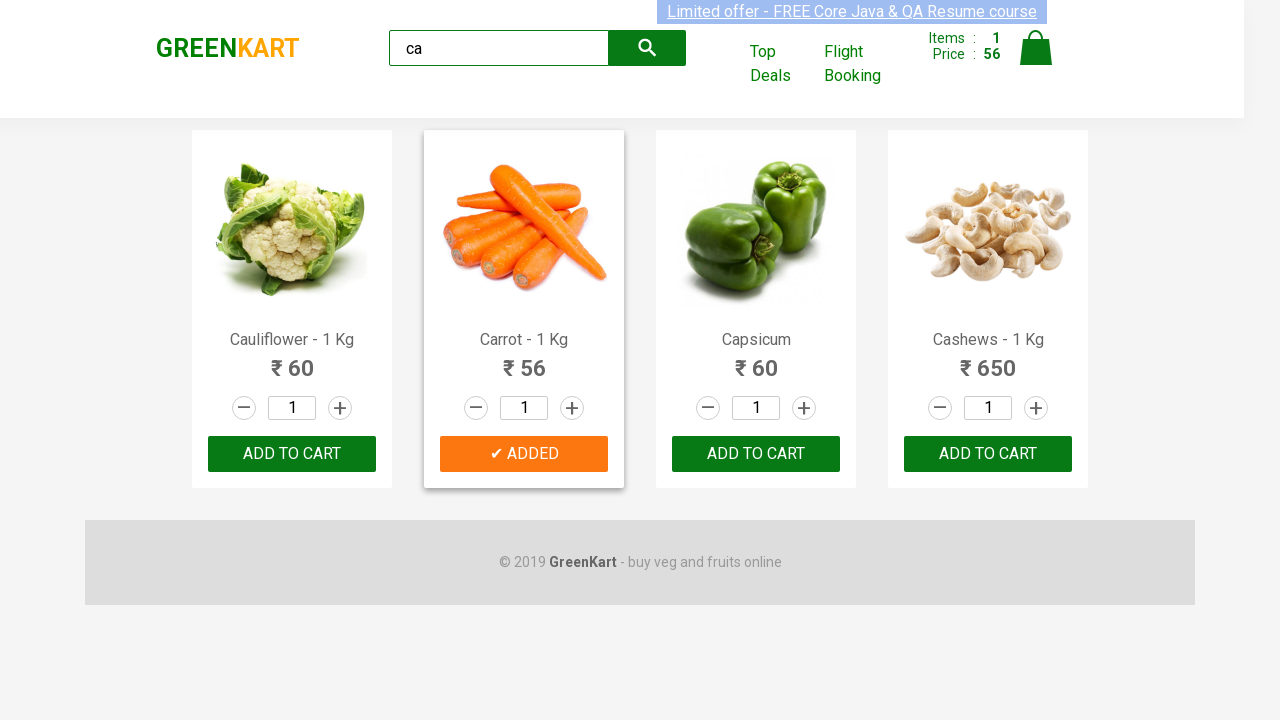